Tests JavaScript execution by removing the readonly attribute from a date input field and setting a custom date value on the 12306 train booking website

Starting URL: https://www.12306.cn/index/

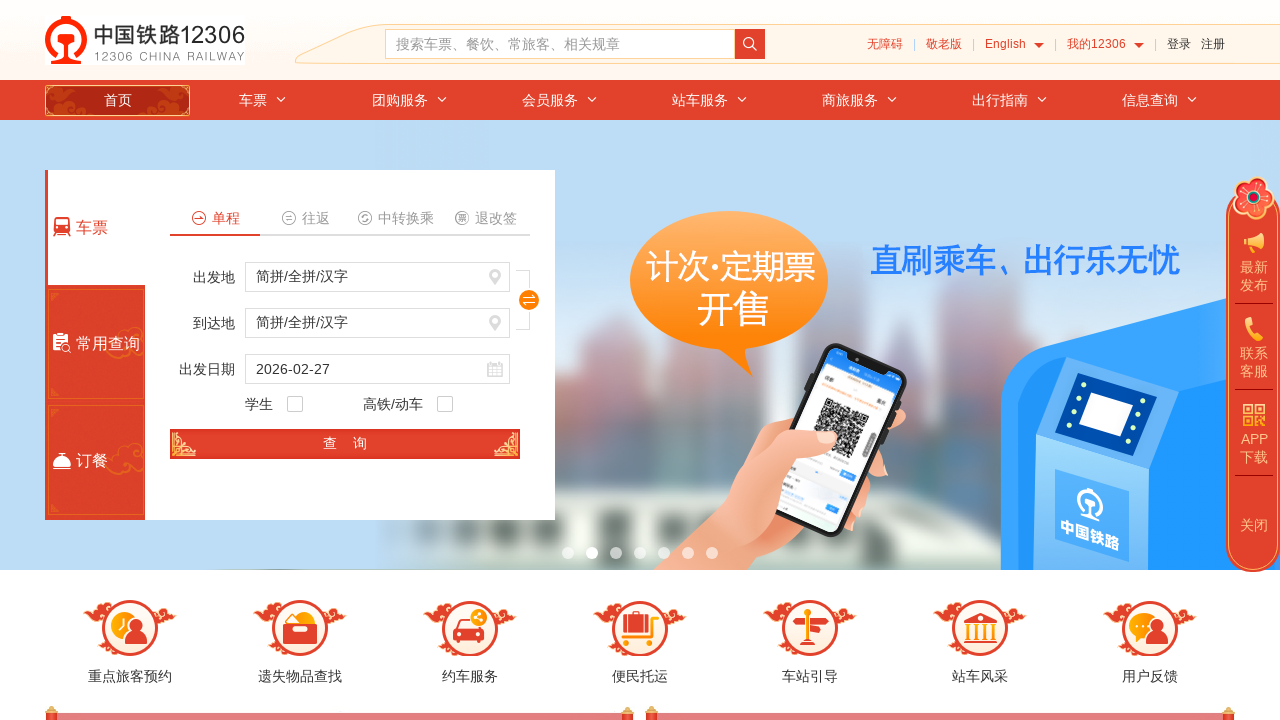

Removed readonly attribute from train_date input field using JavaScript
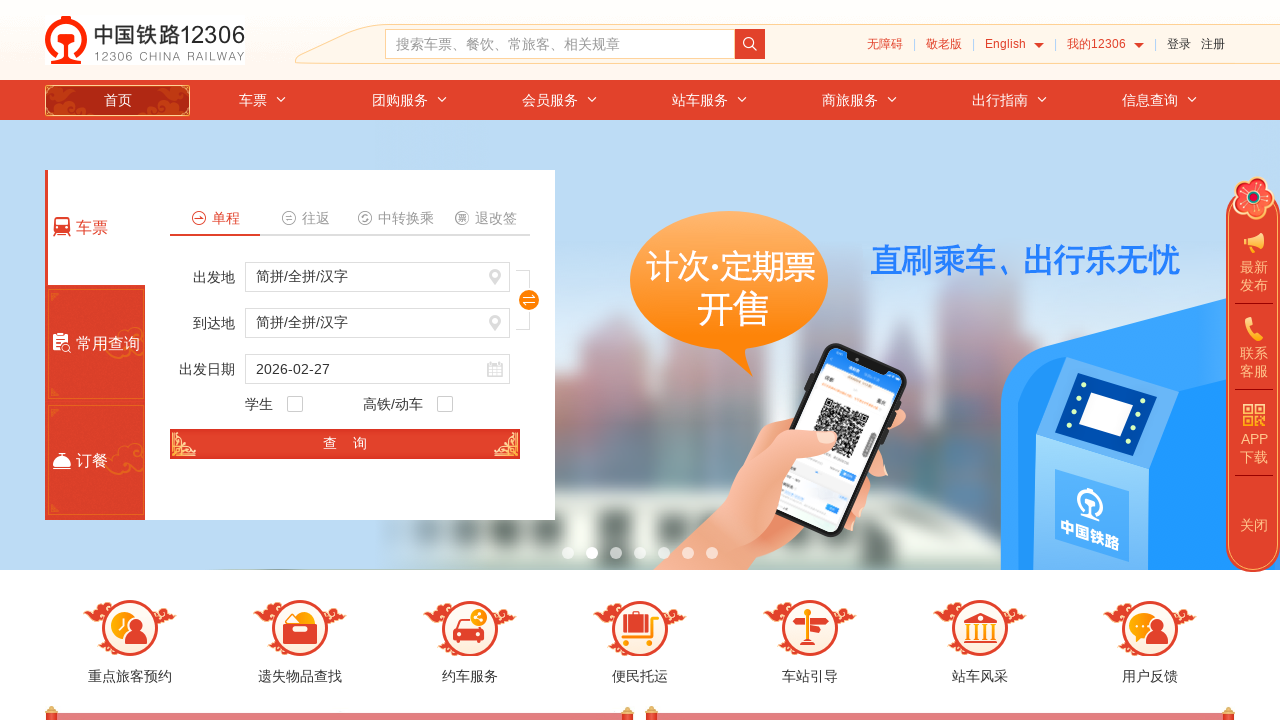

Waited 1 second for readonly attribute removal to take effect
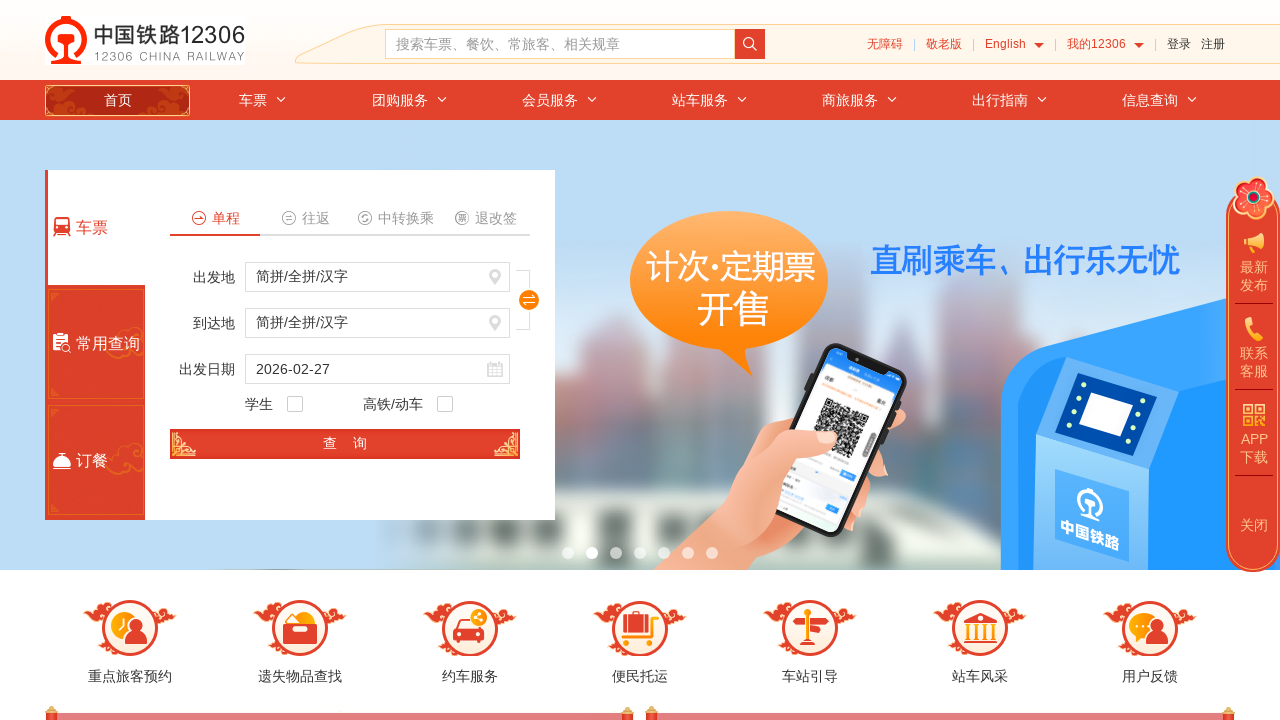

Set train_date input value to '2024-06-15' using JavaScript
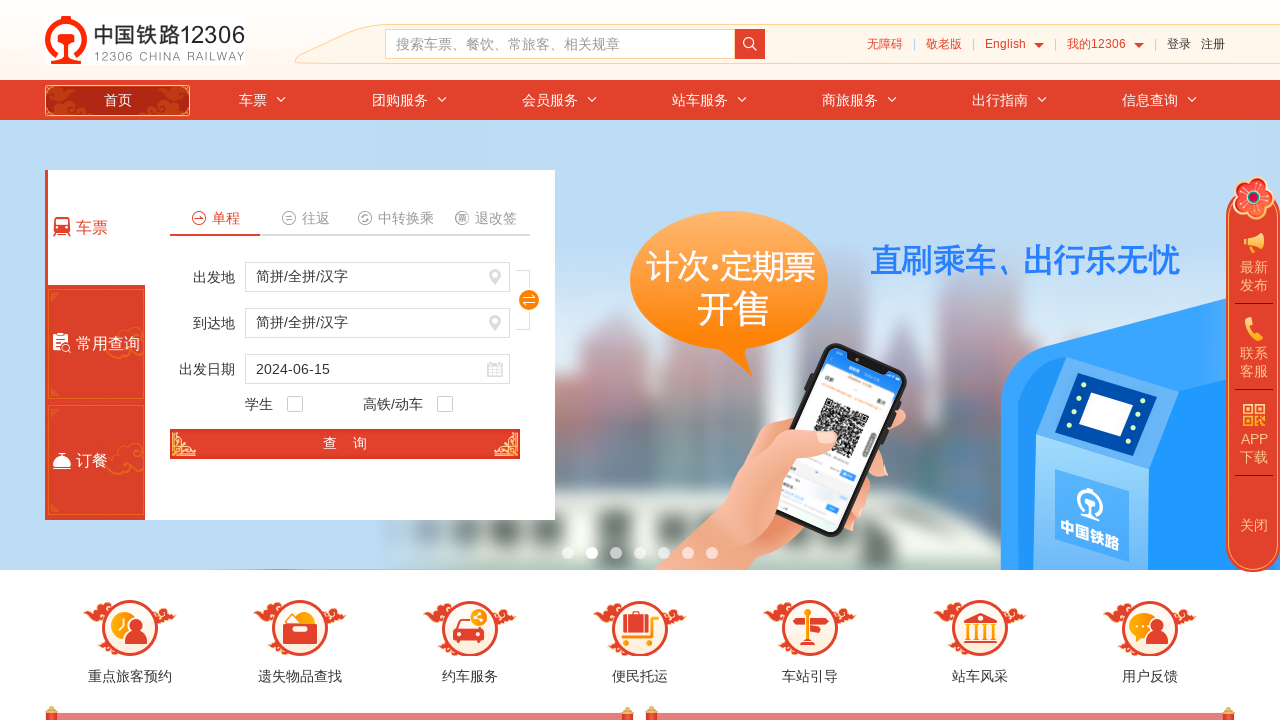

Waited 1 second for date value to be set
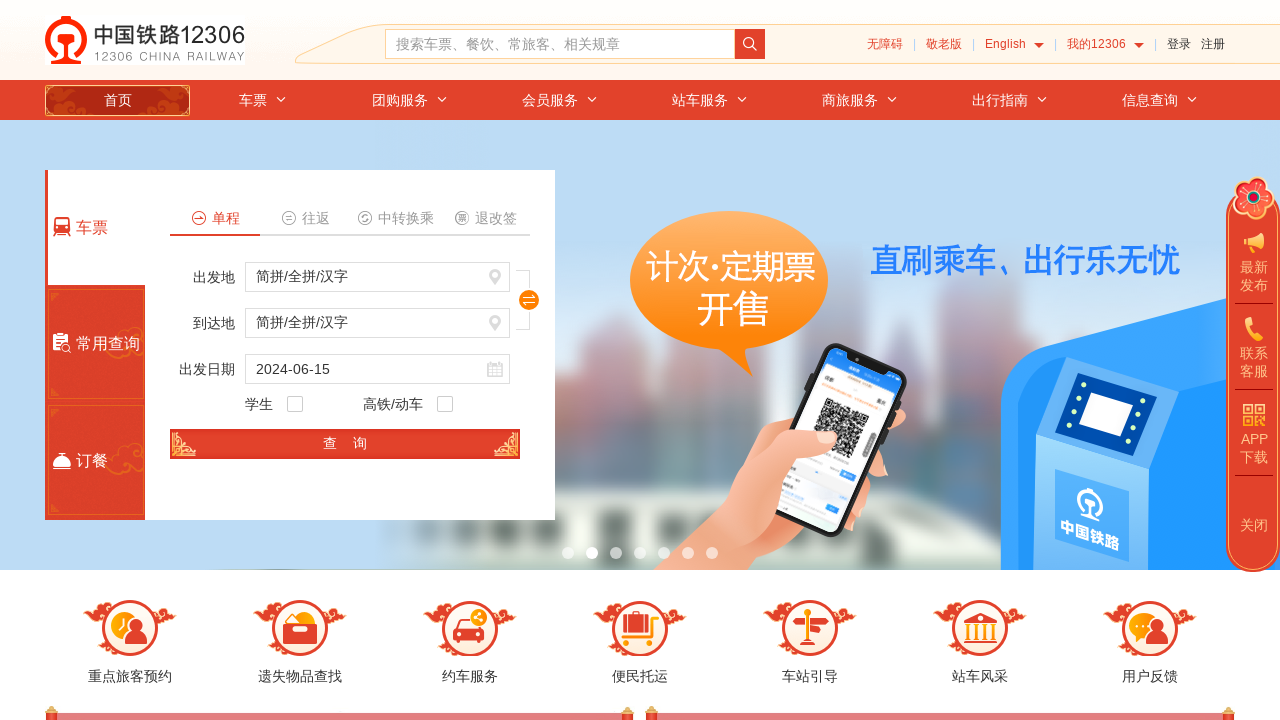

Retrieved and verified train_date value: 2024-06-15
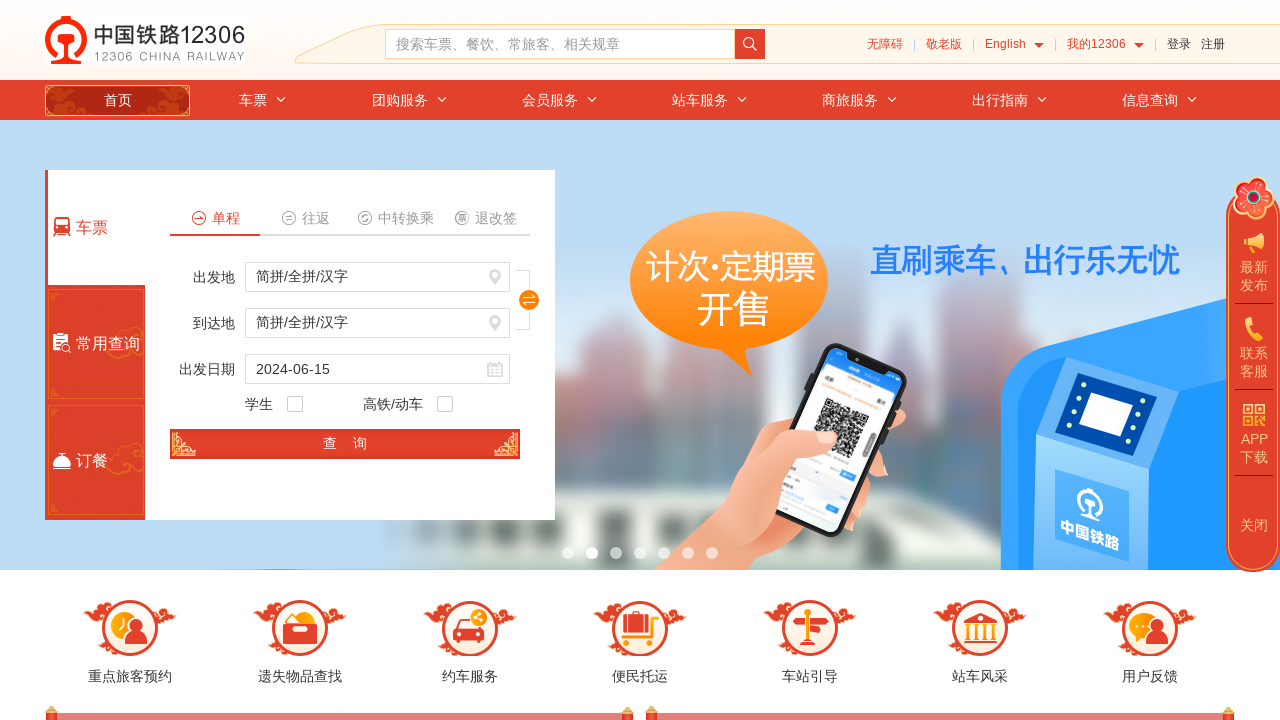

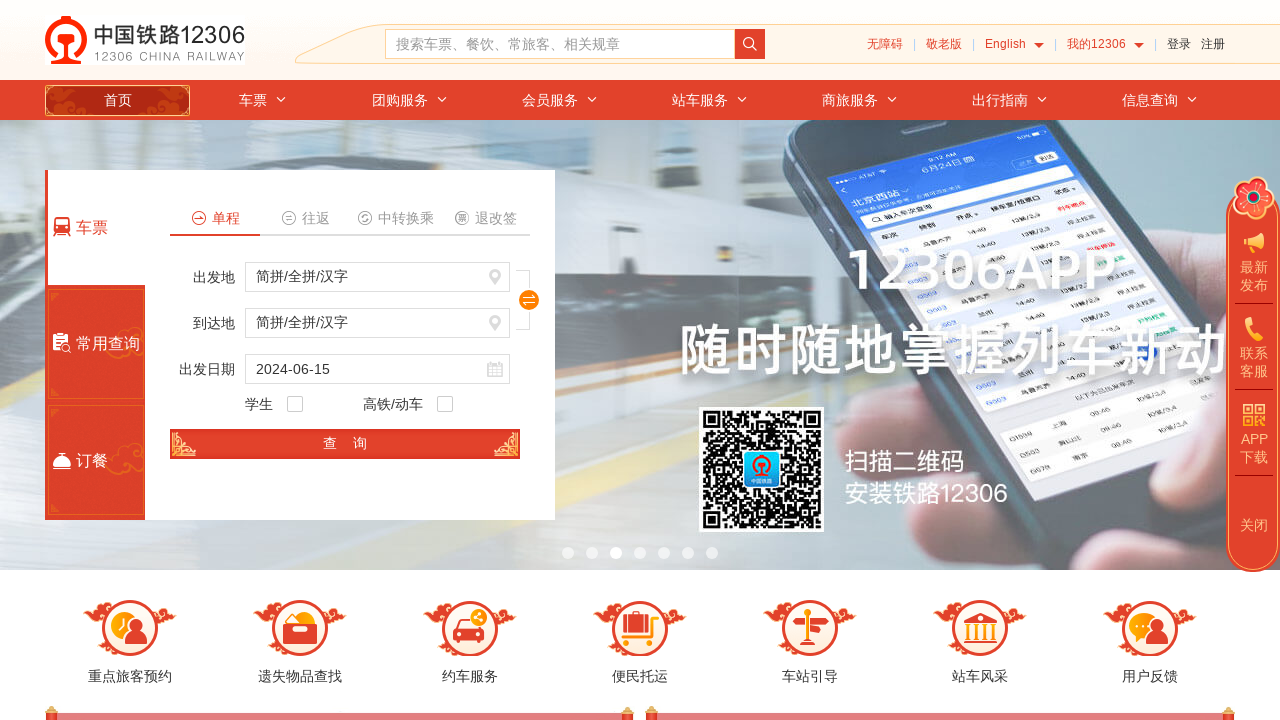